Tests a text box form by filling in full name, email, current address, and permanent address fields, then submitting and verifying the displayed output matches the input values.

Starting URL: http://demoqa.com/text-box

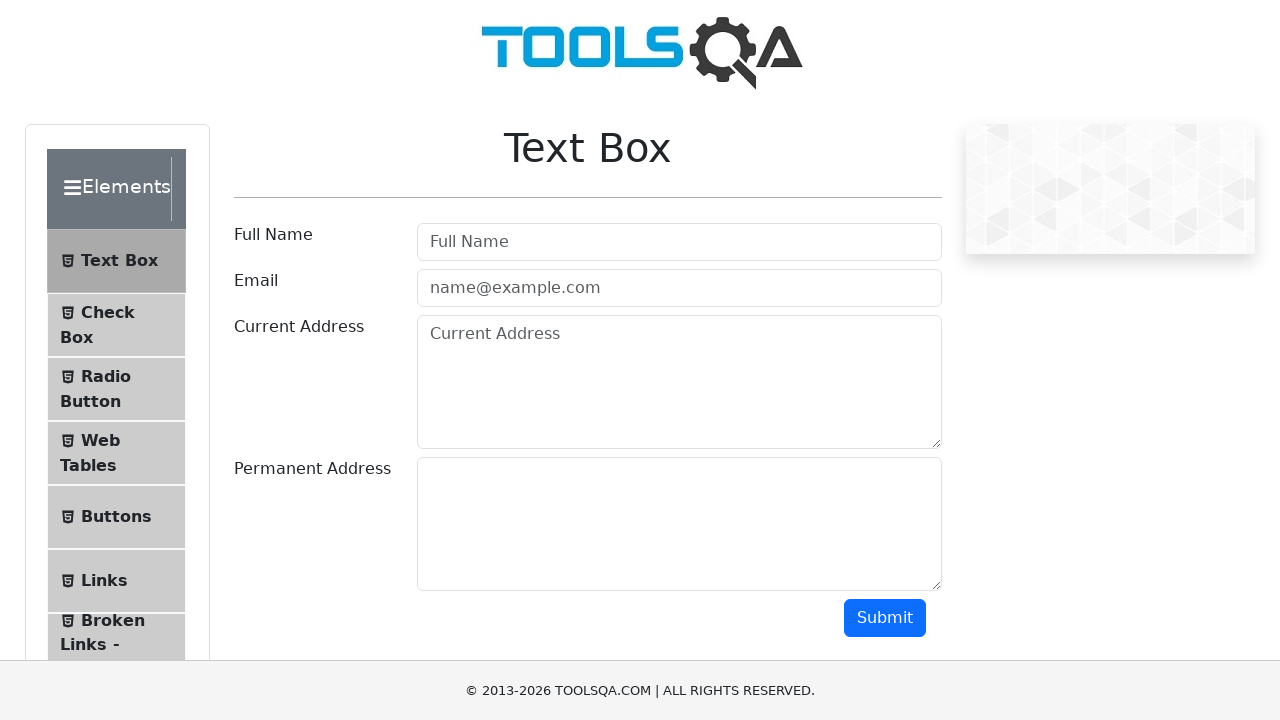

Filled full name field with 'Automation' on #userName
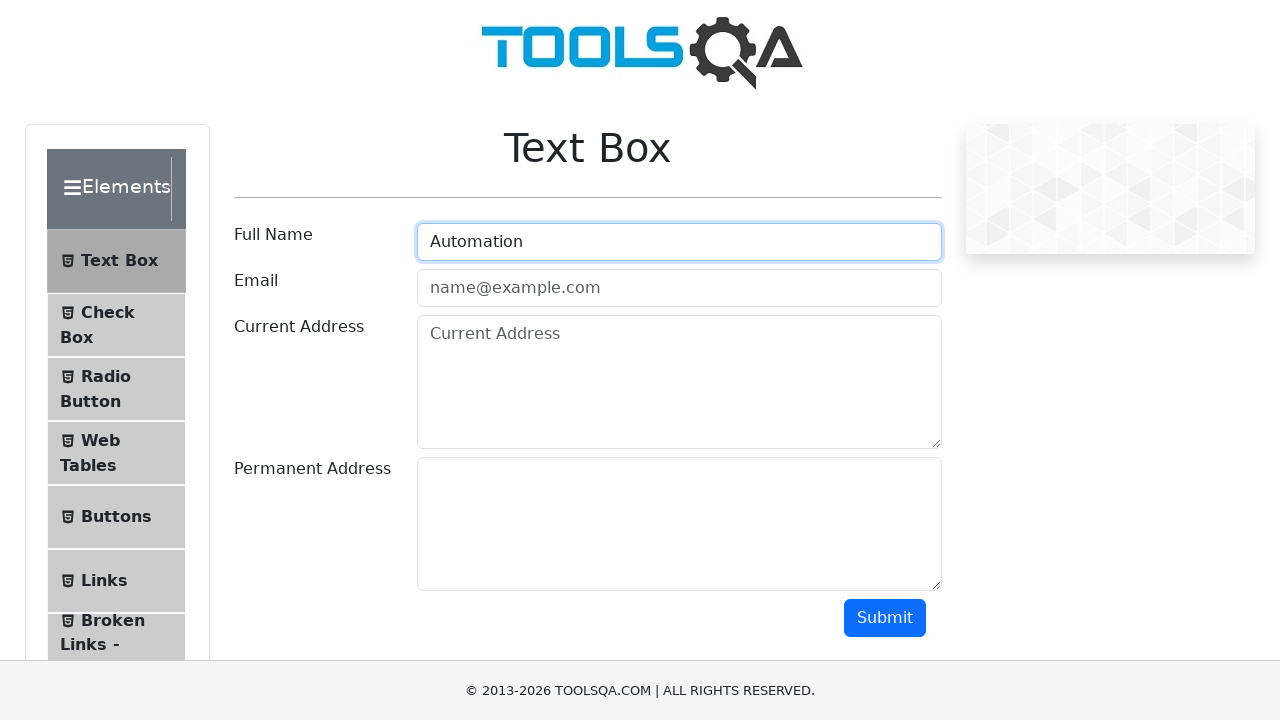

Filled email field with 'name@example.com' on #userEmail
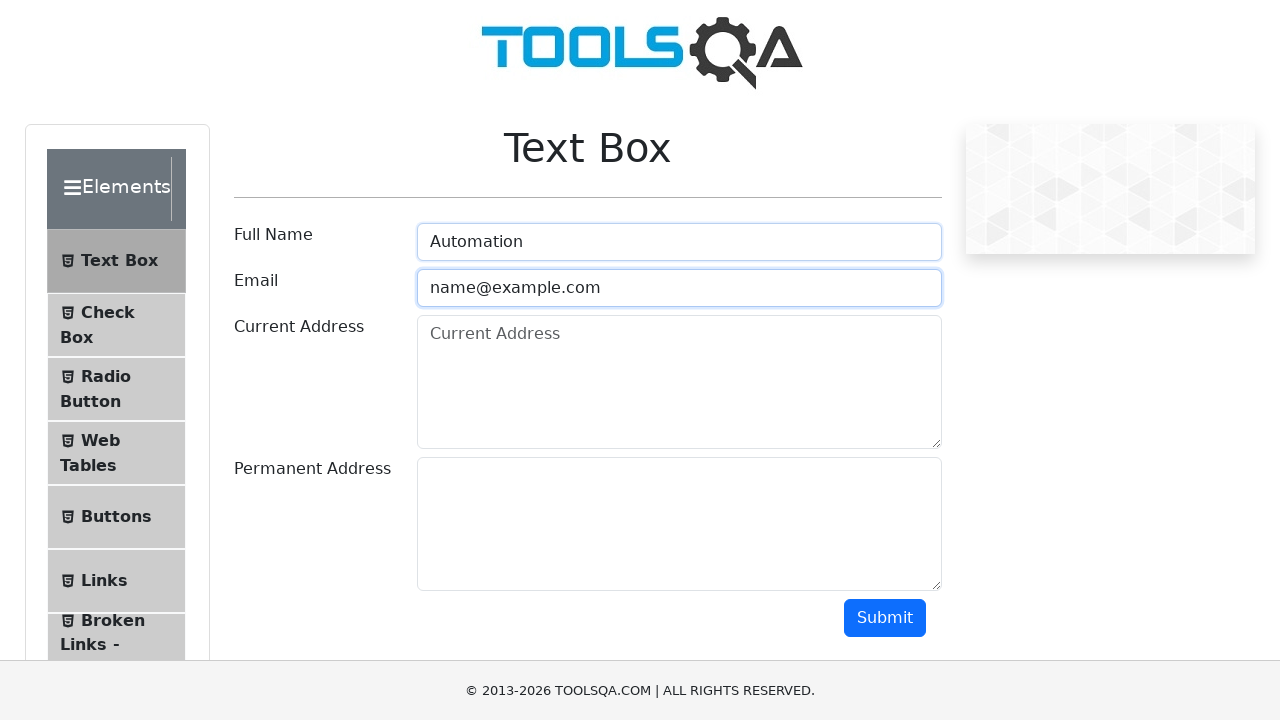

Filled current address field with 'Testing Current Address' on #currentAddress
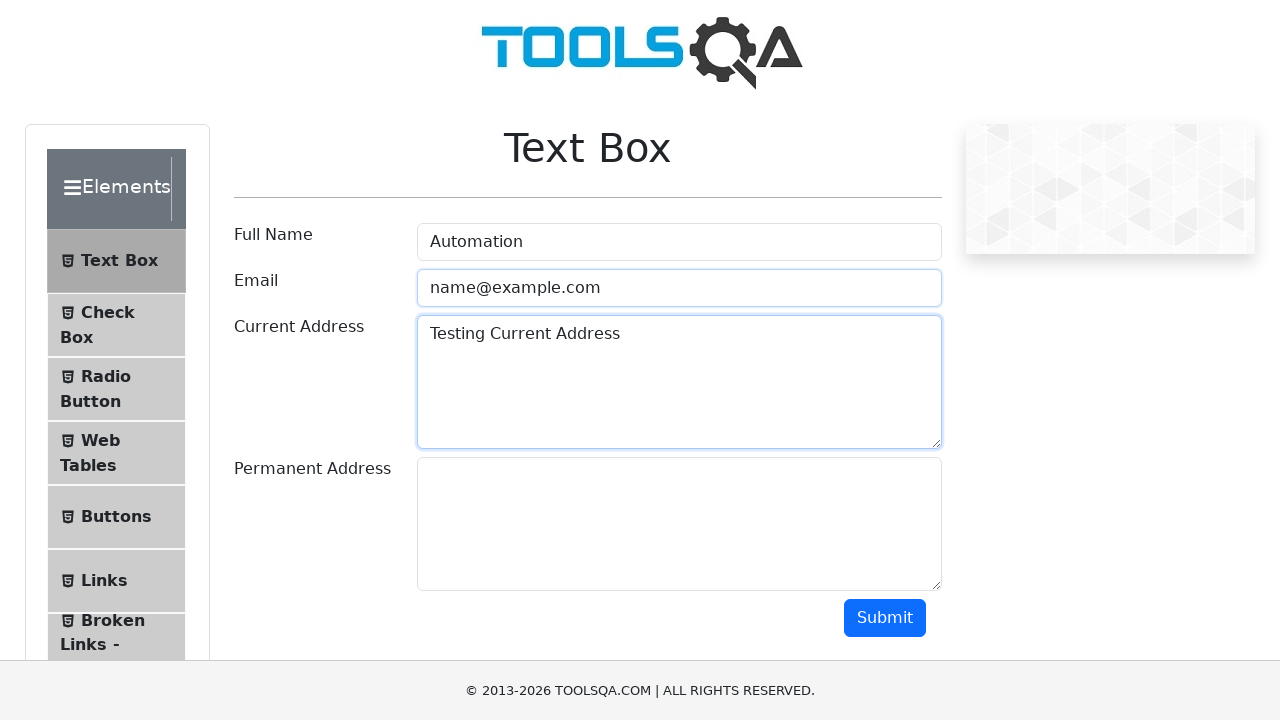

Filled permanent address field with 'Testing Permanent Address' on #permanentAddress
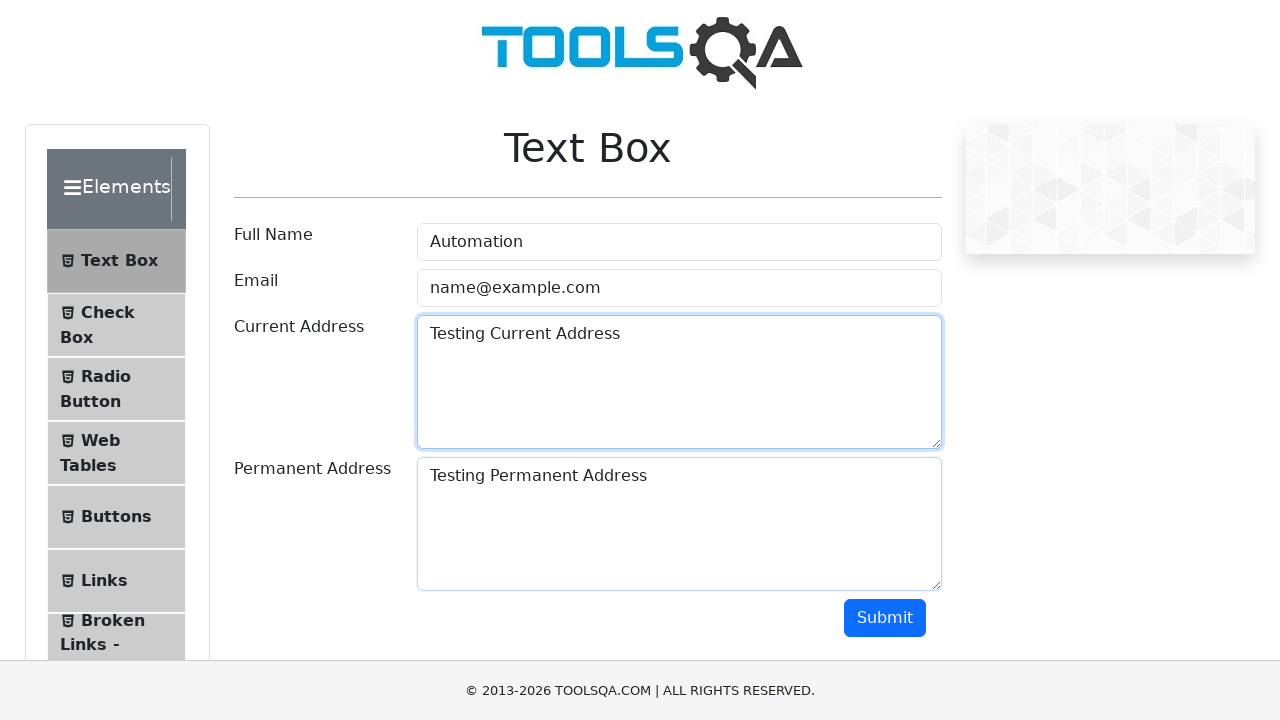

Clicked submit button to submit the form at (885, 618) on #submit
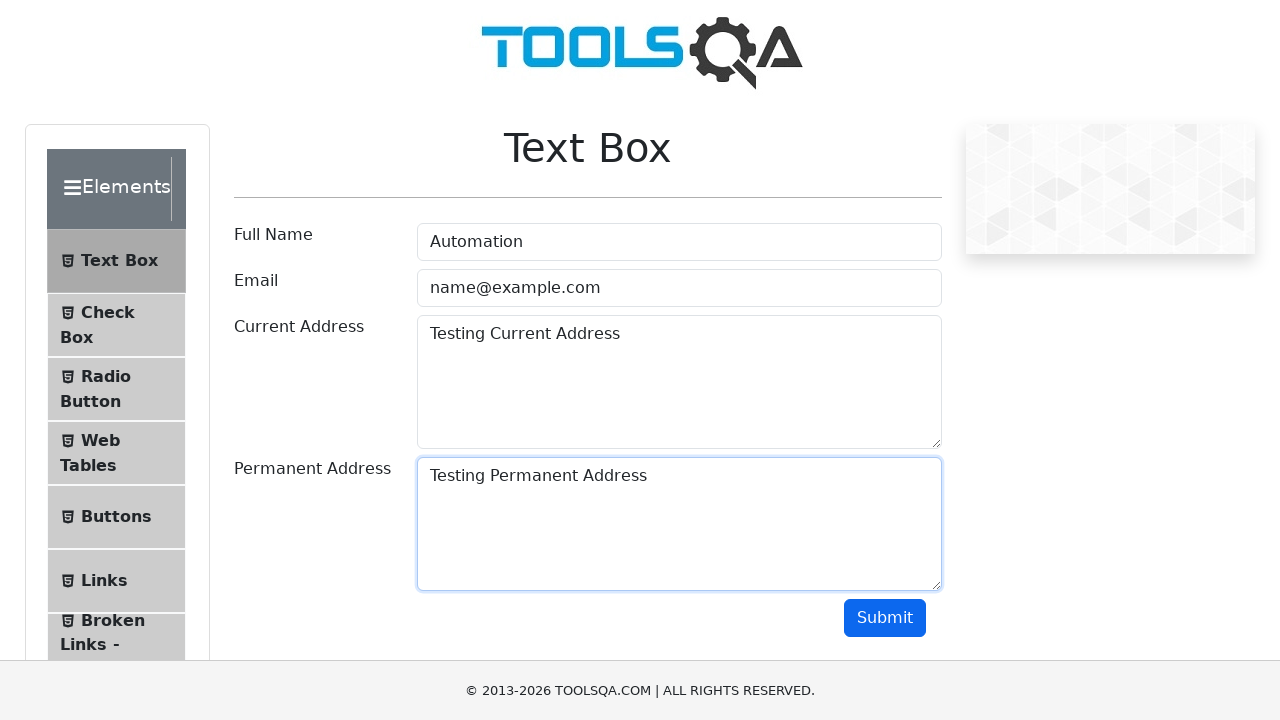

Output name field appeared
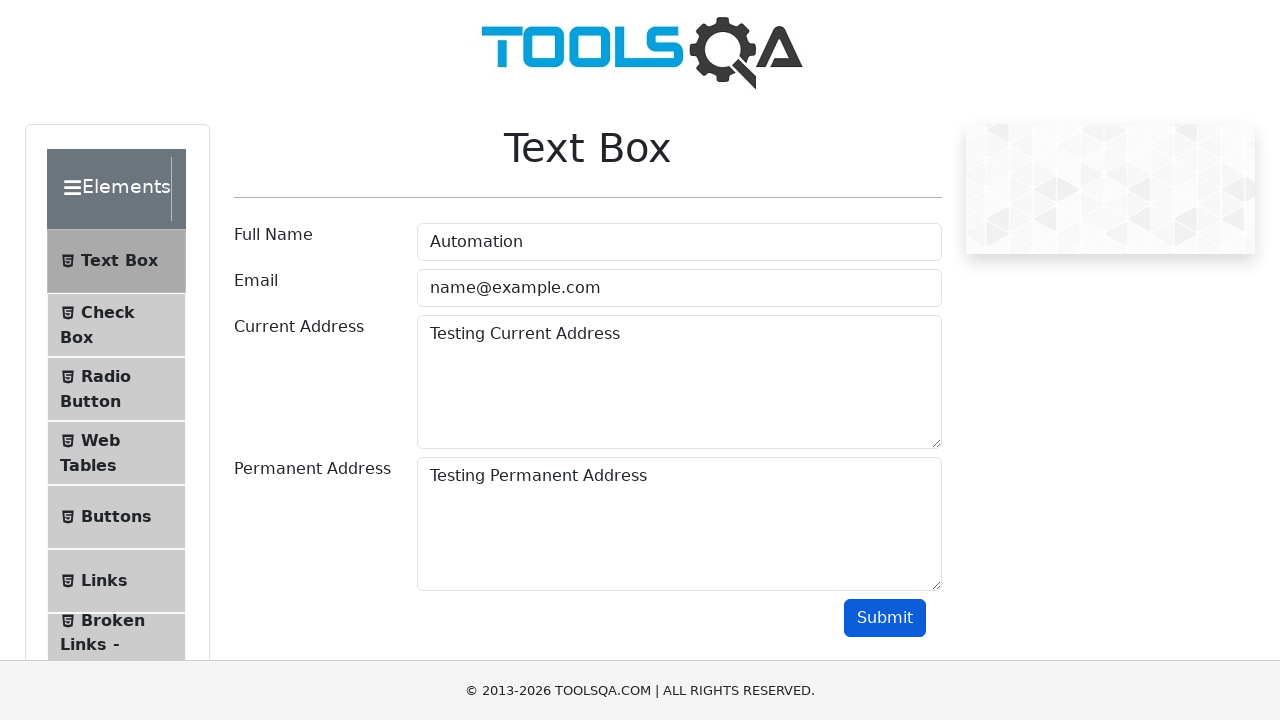

Output email field appeared
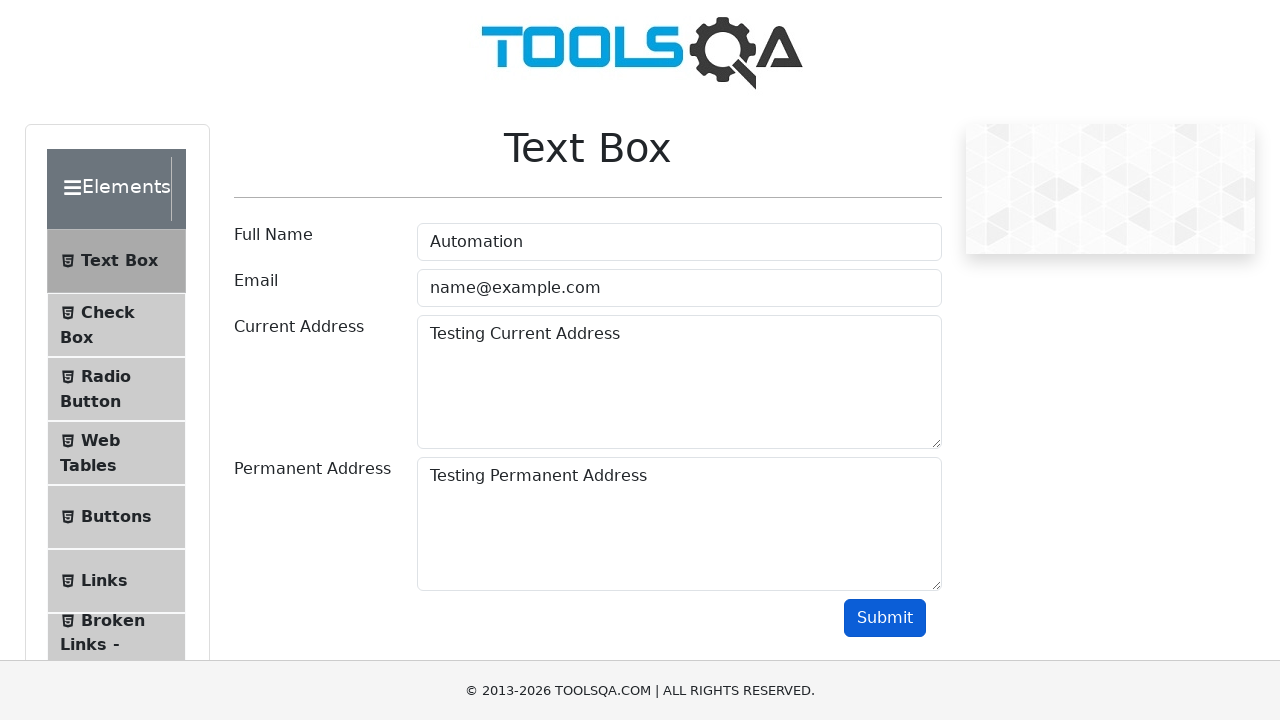

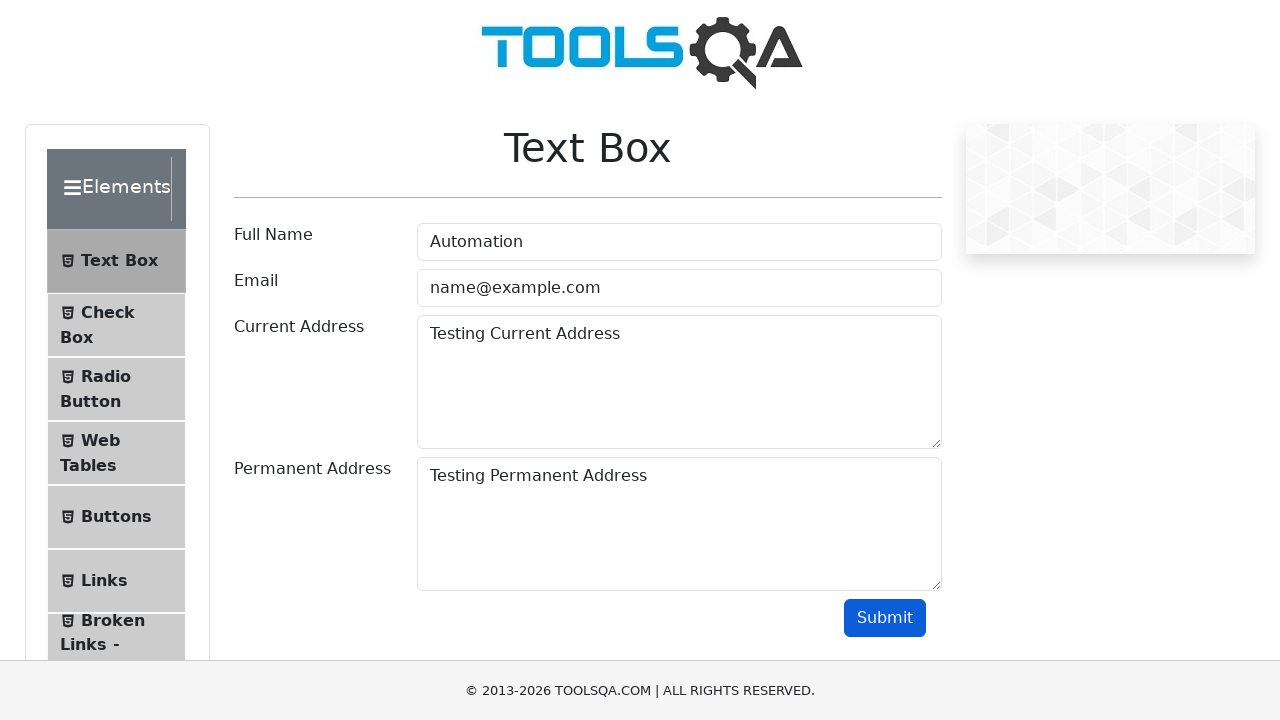